Tests responsive layout on desktop viewport size

Starting URL: https://educoder.dev/about

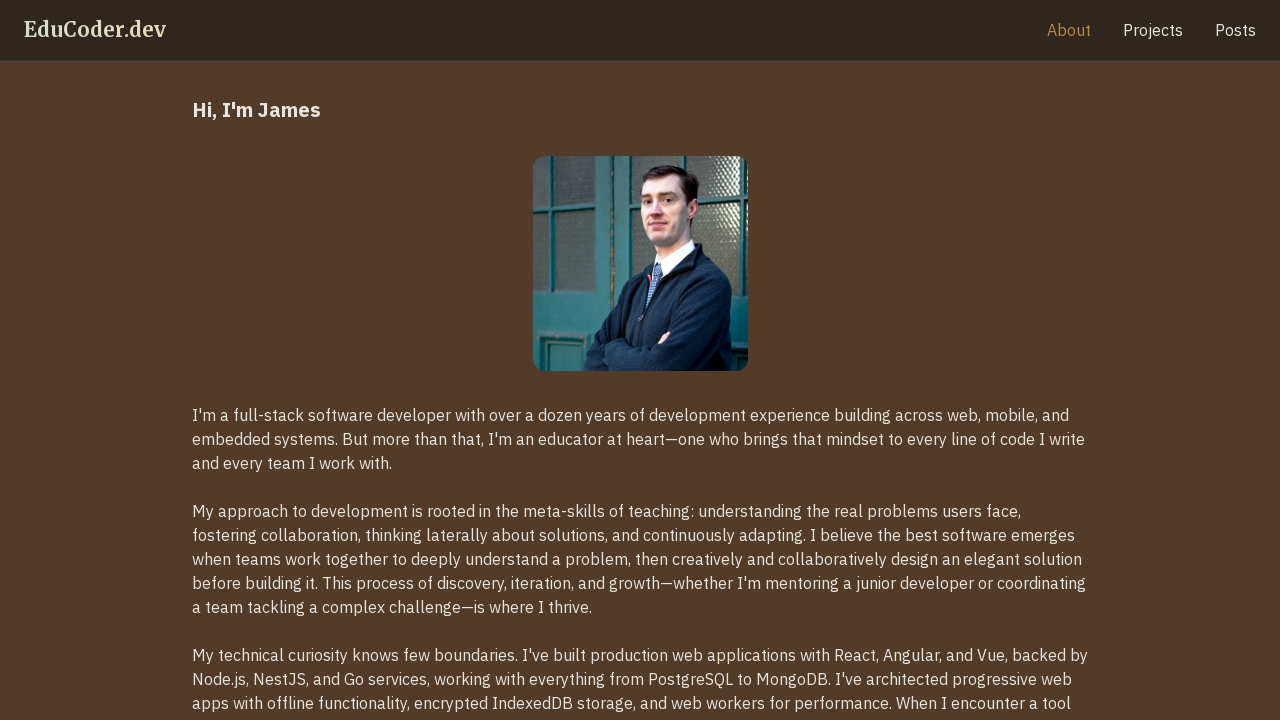

Set viewport to desktop size (1920x1080)
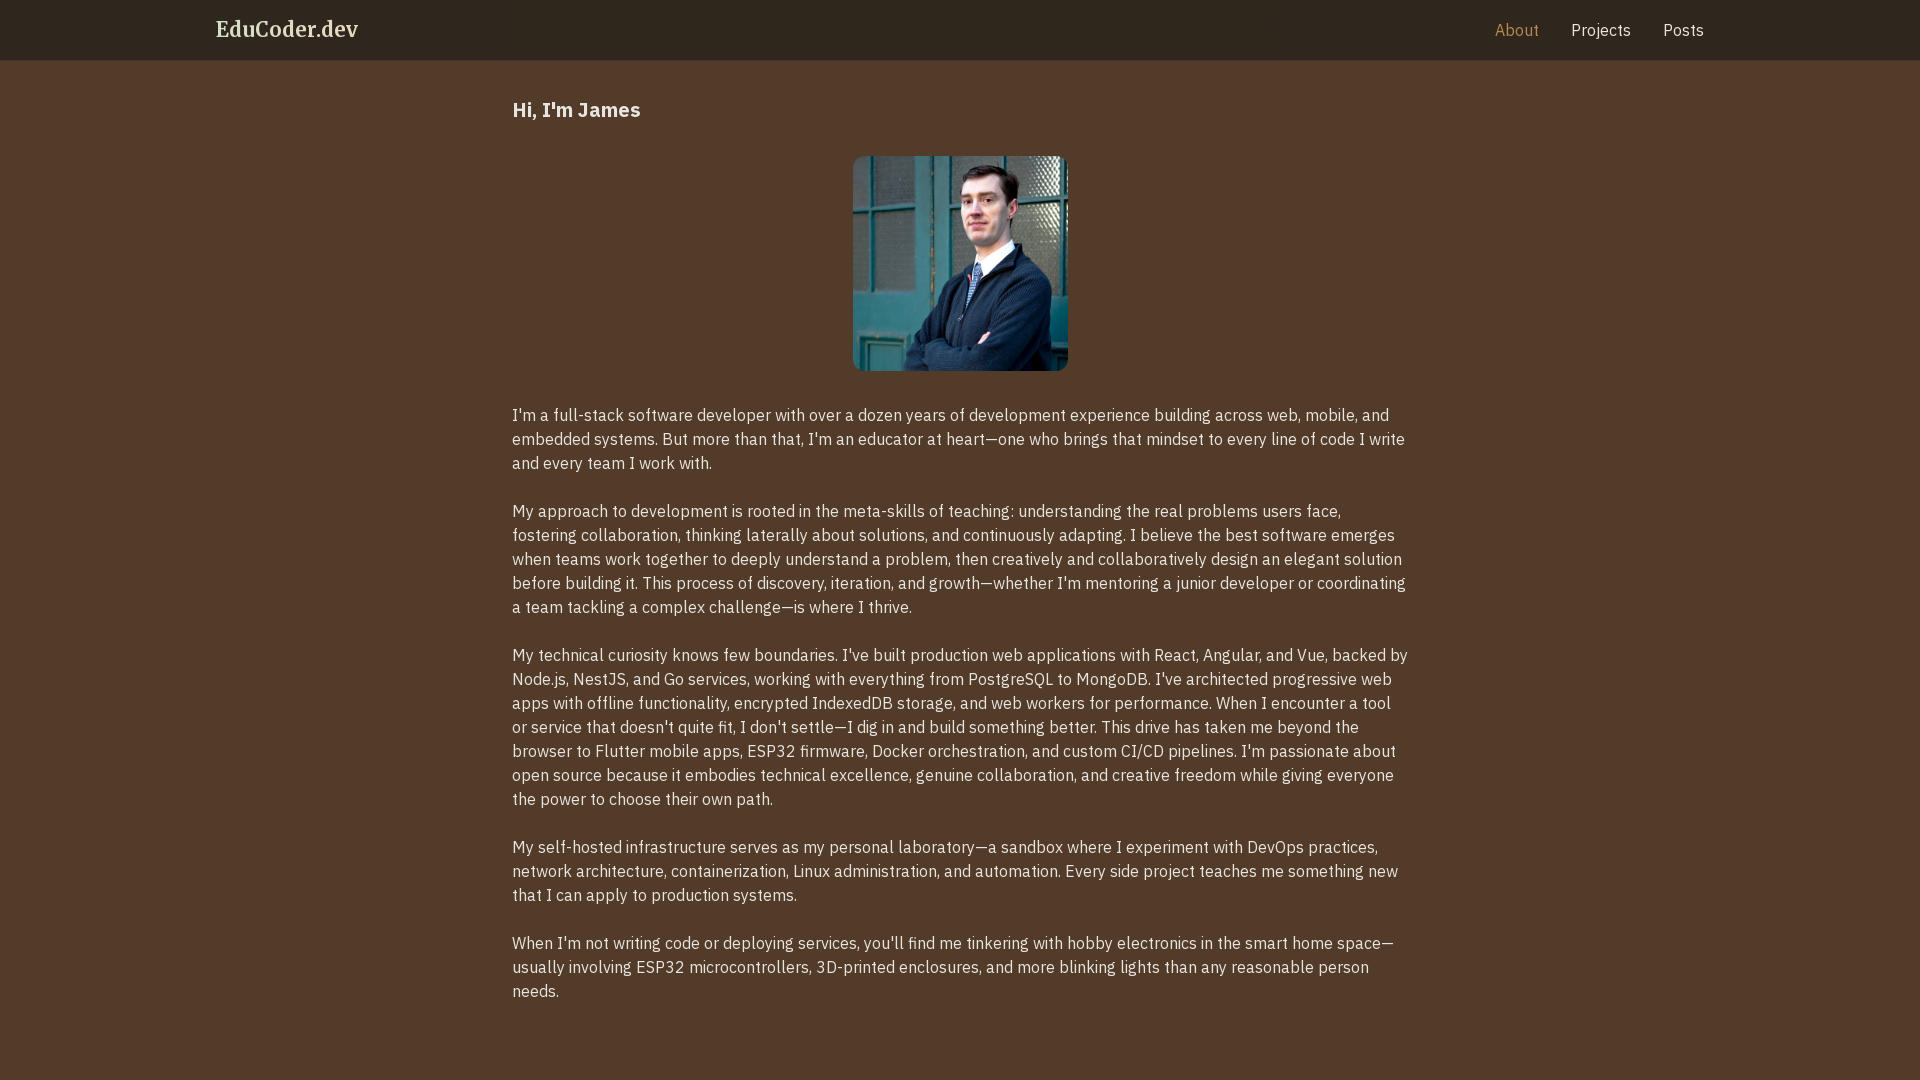

First heading element became visible on desktop layout
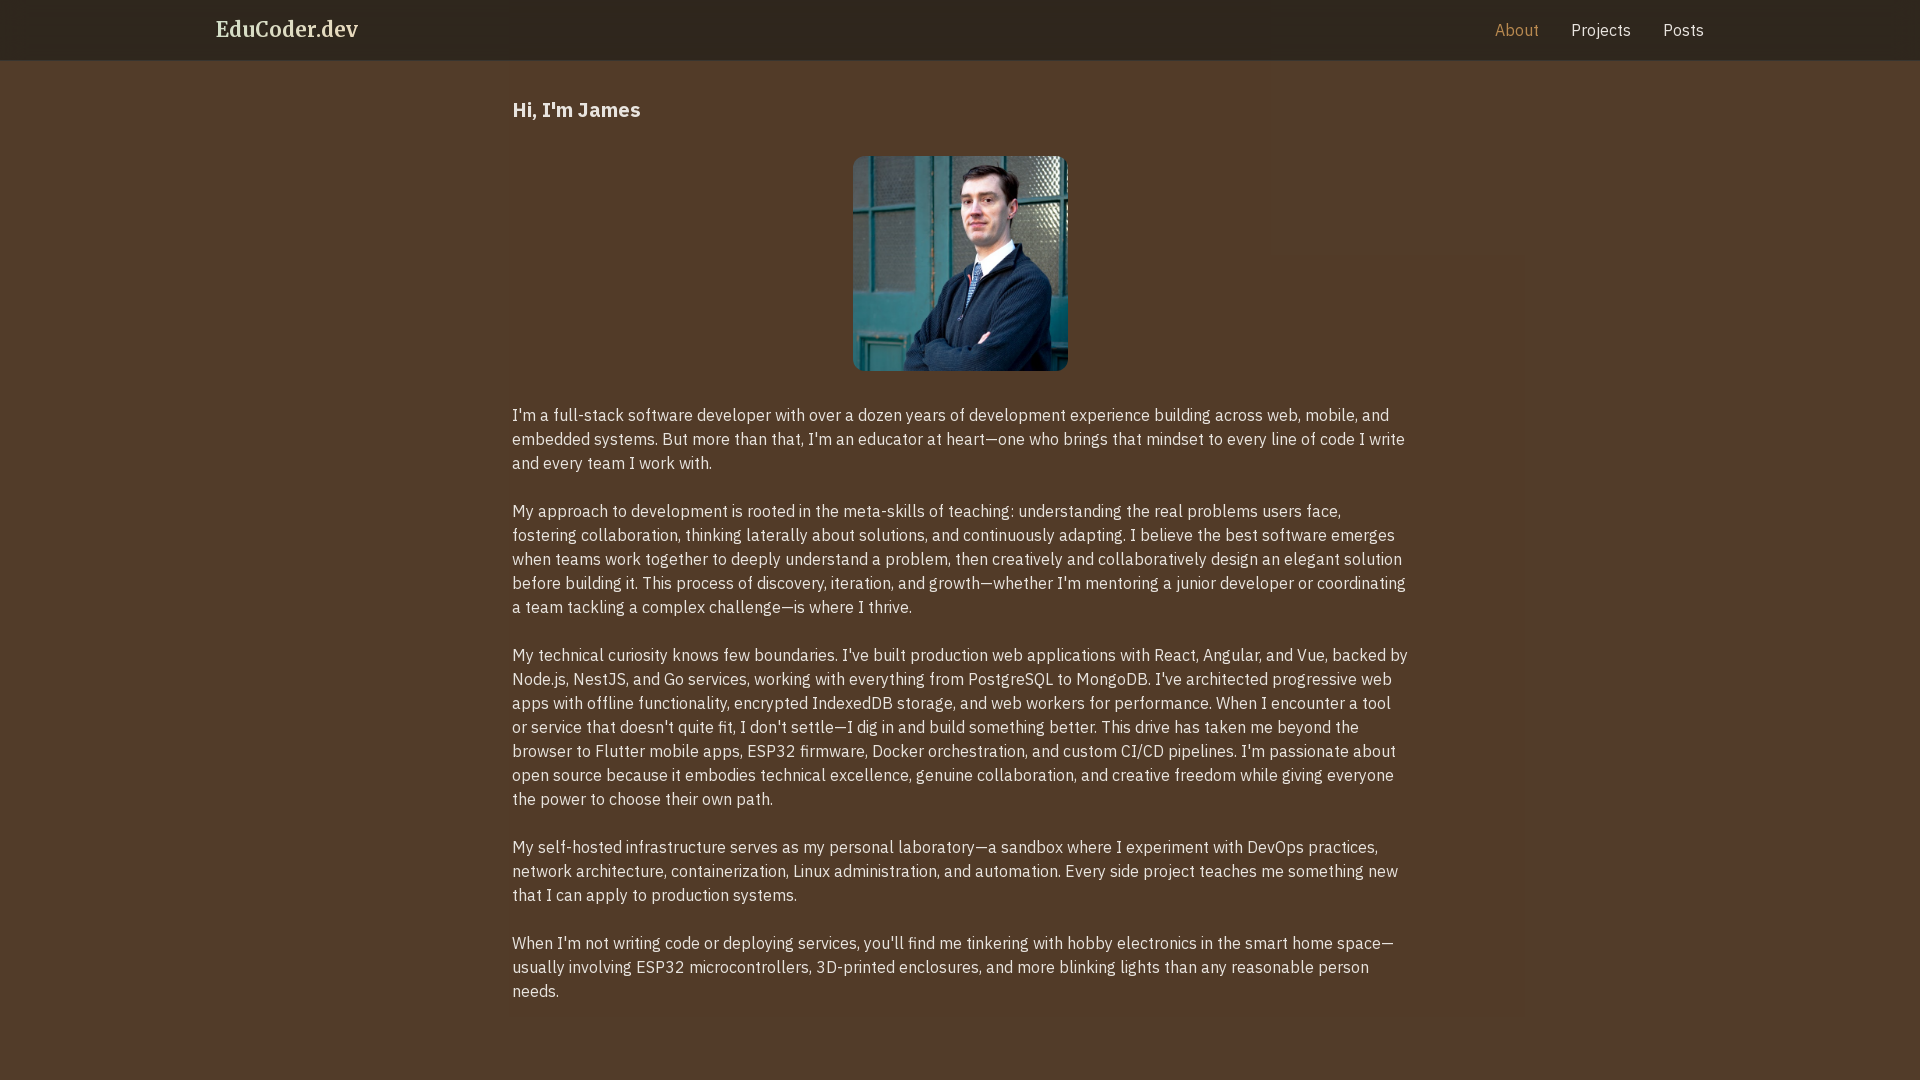

Headshot image became visible on desktop layout
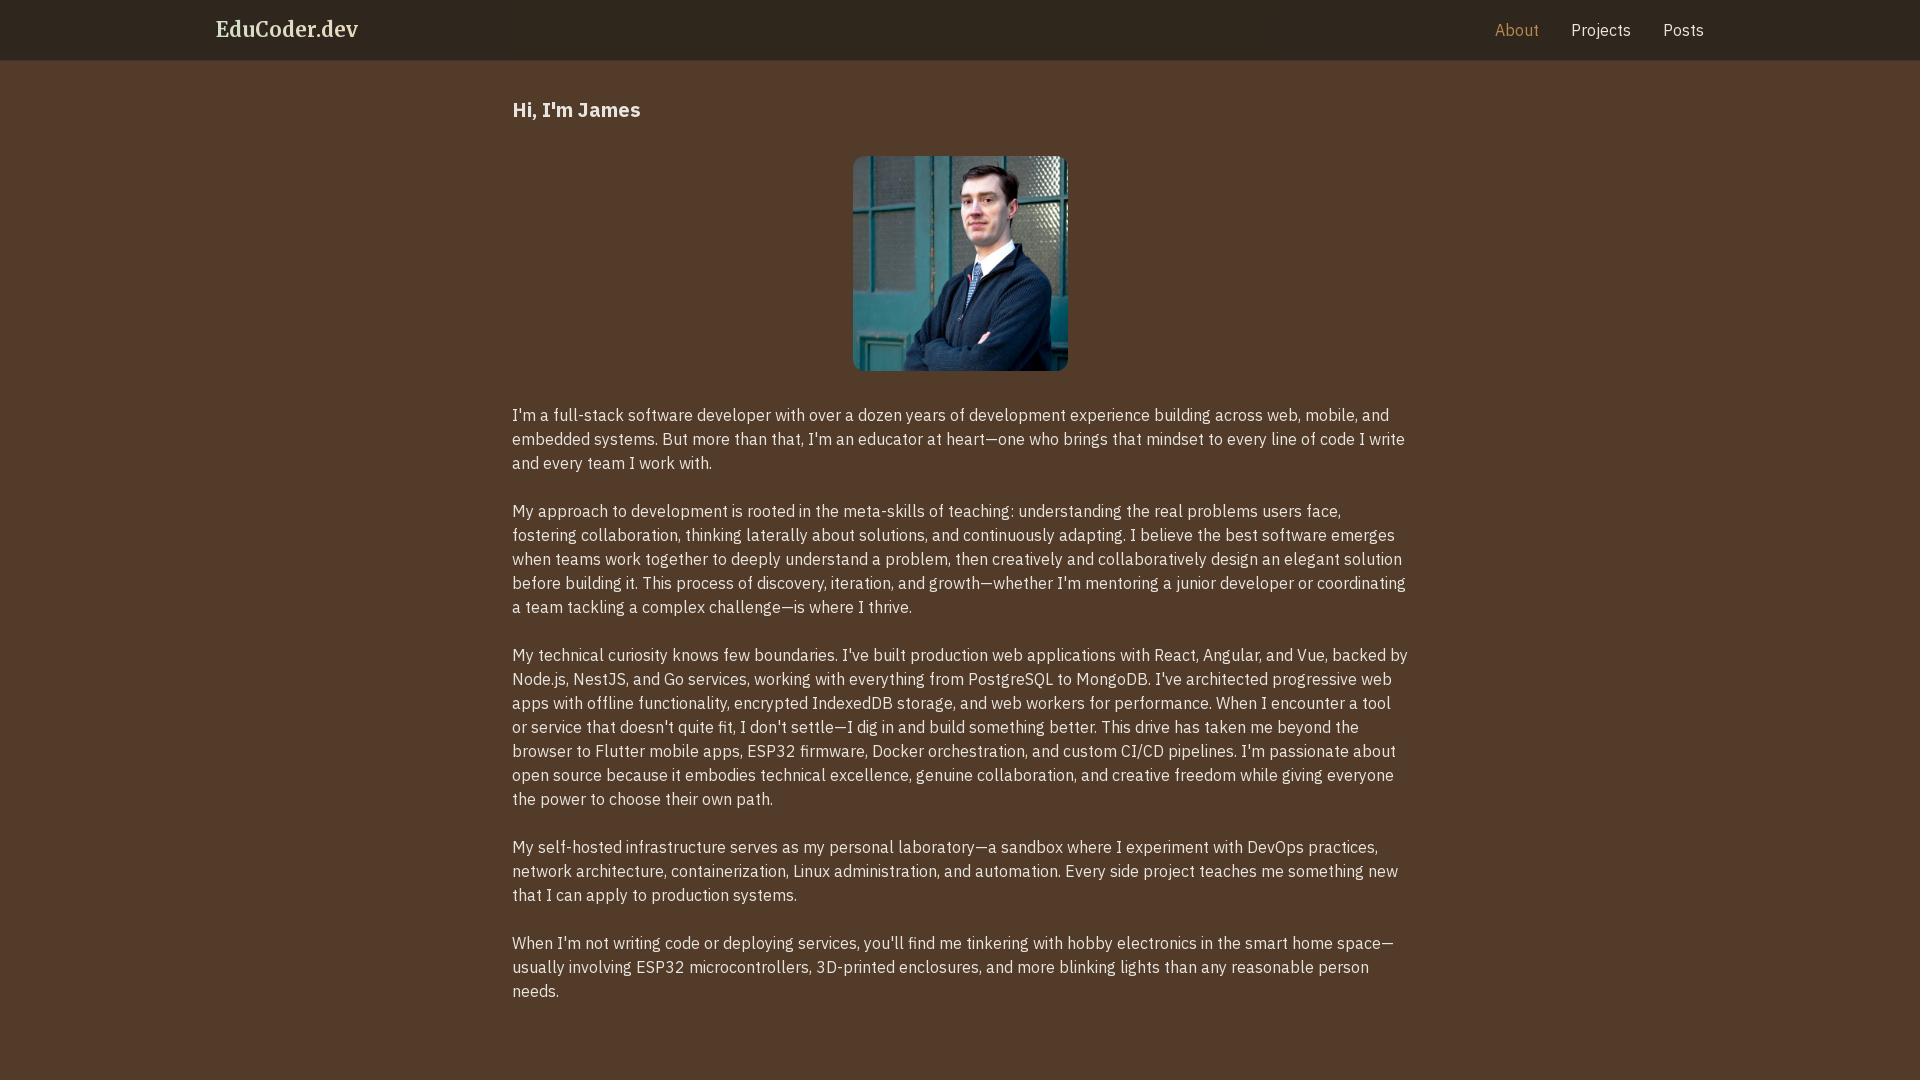

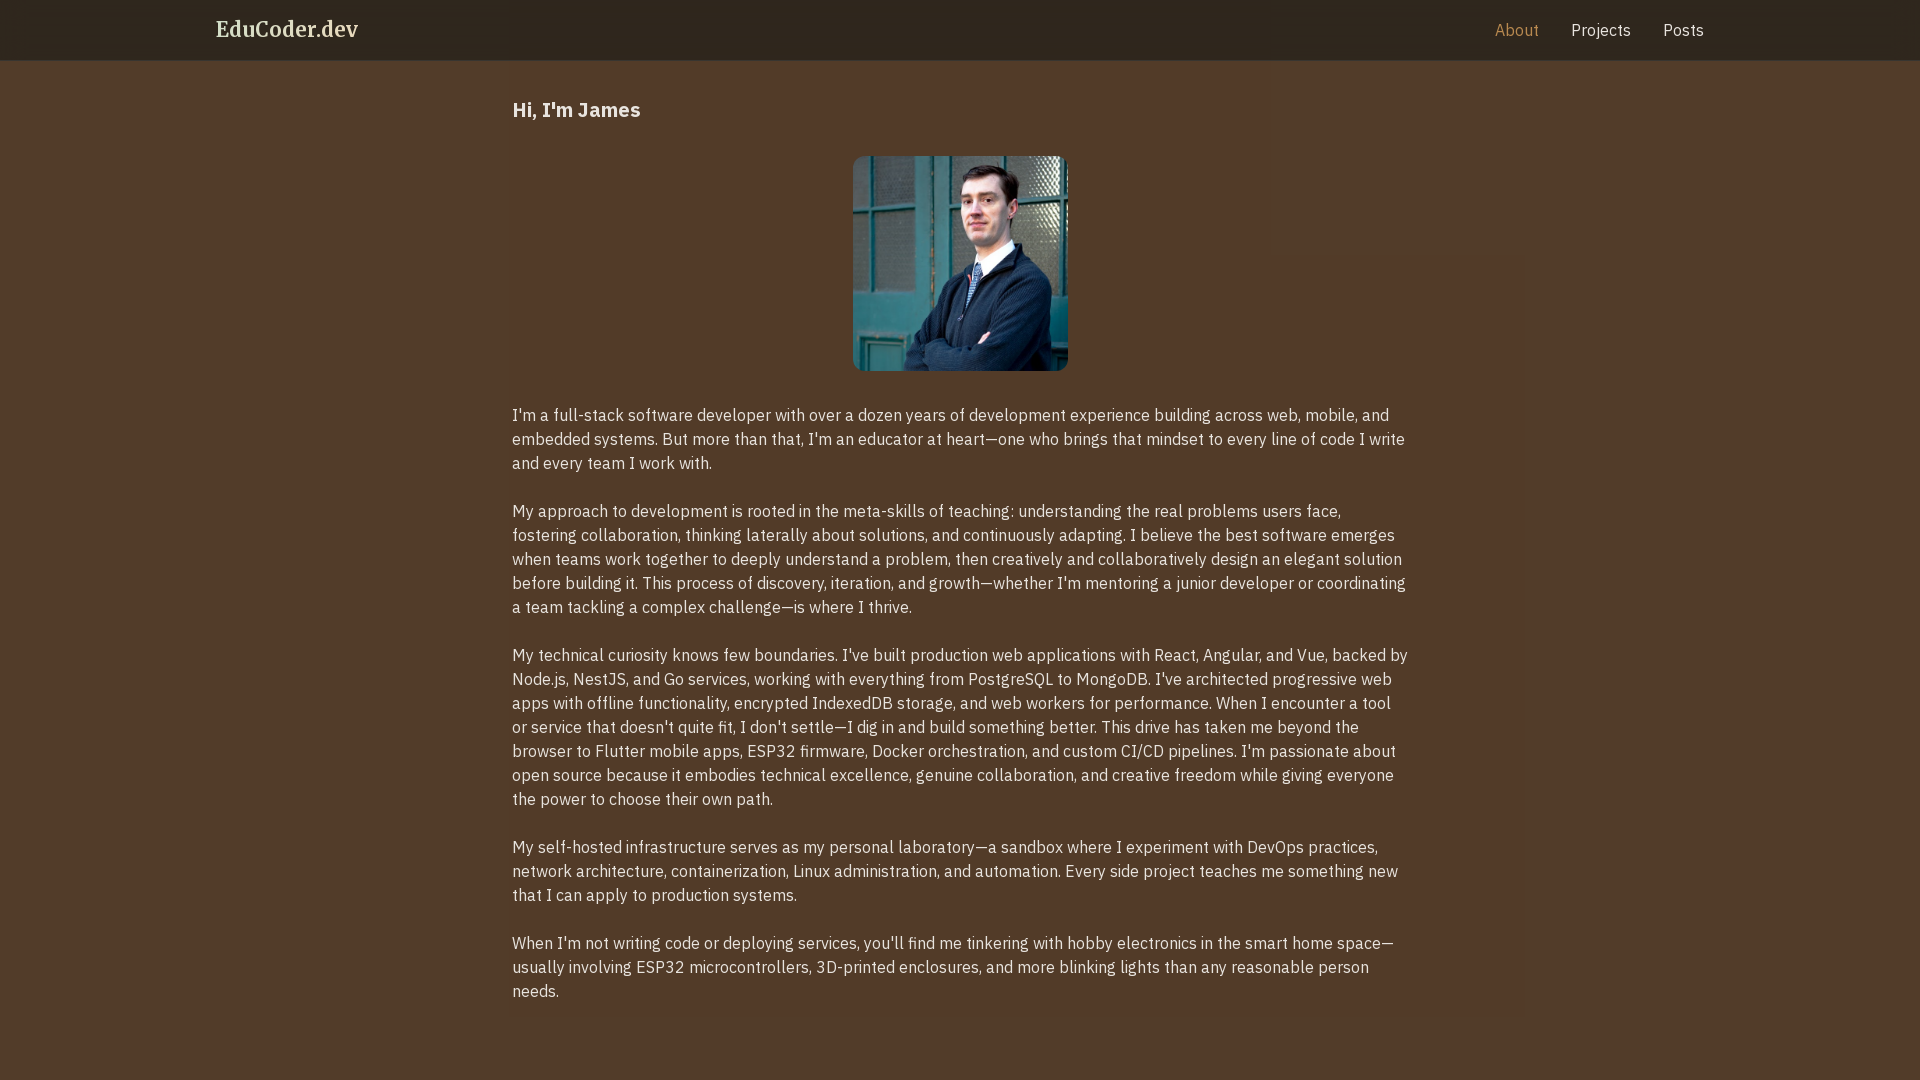